Tests filtering search results by owner on Craigslist for sale page

Starting URL: https://pittsburgh.craigslist.org/search/sss

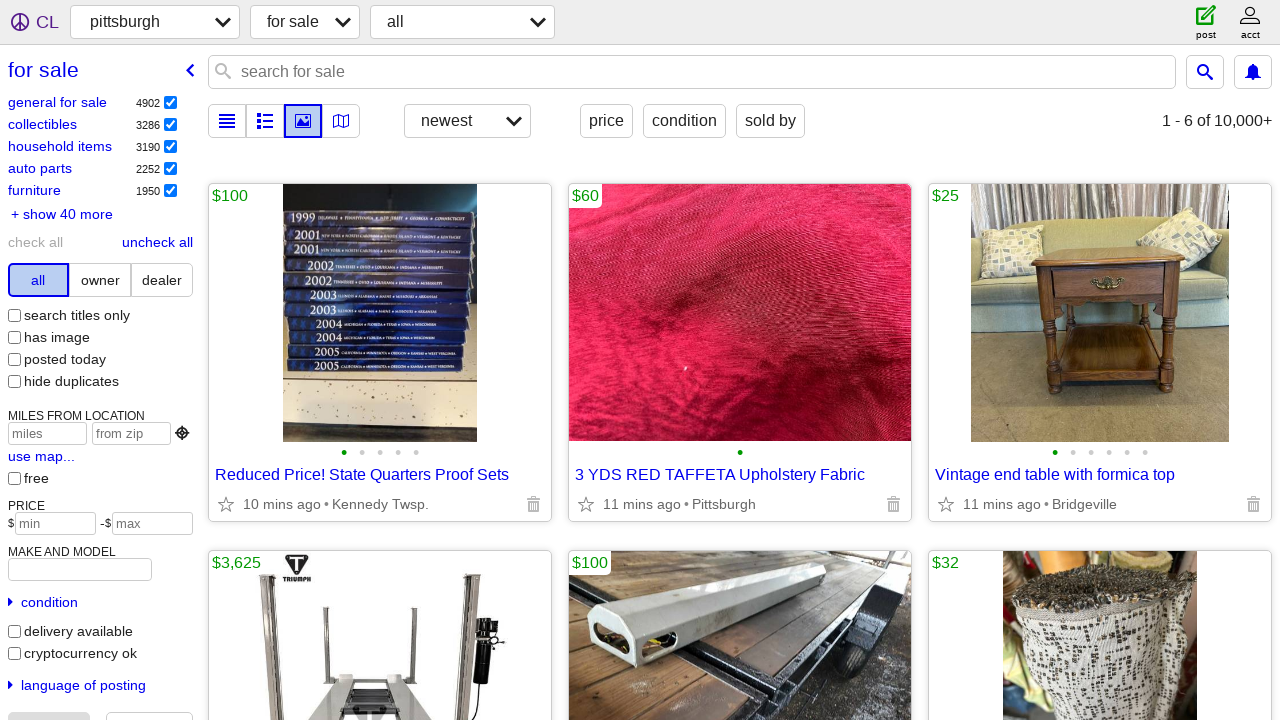

Clicked on owner filter link at (100, 280) on text=owner
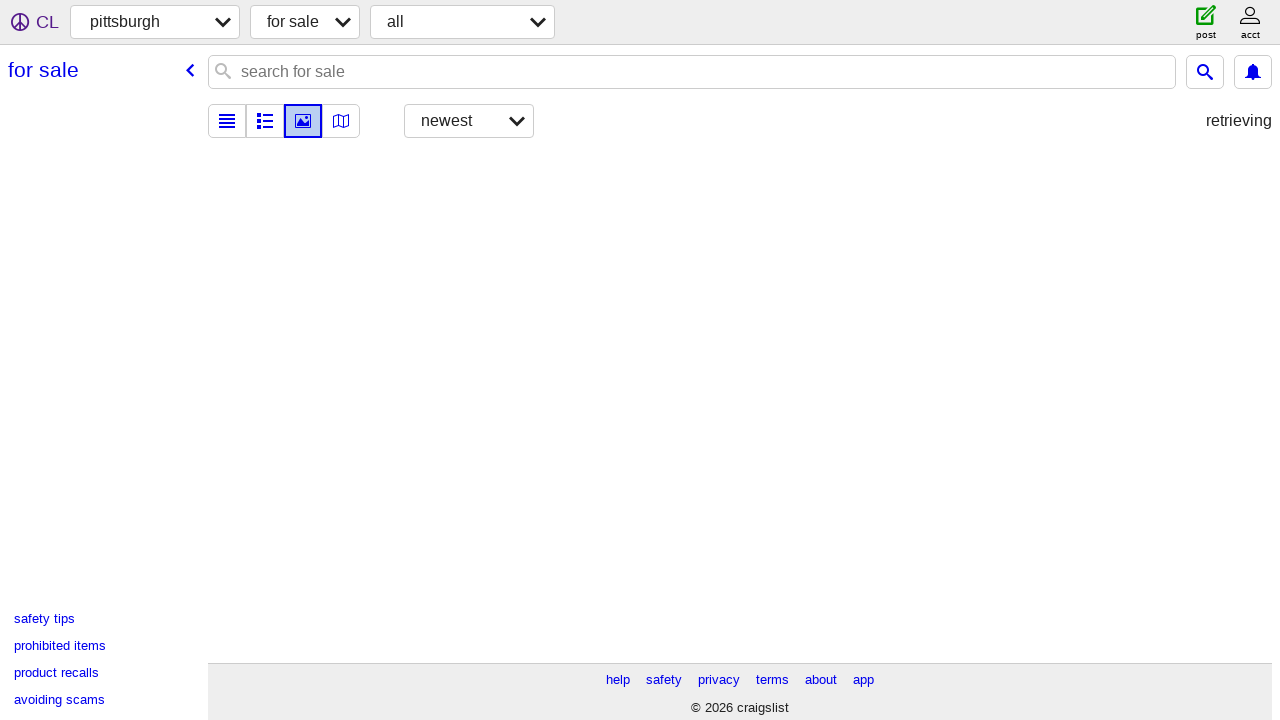

Waited for page to finish loading after applying owner filter
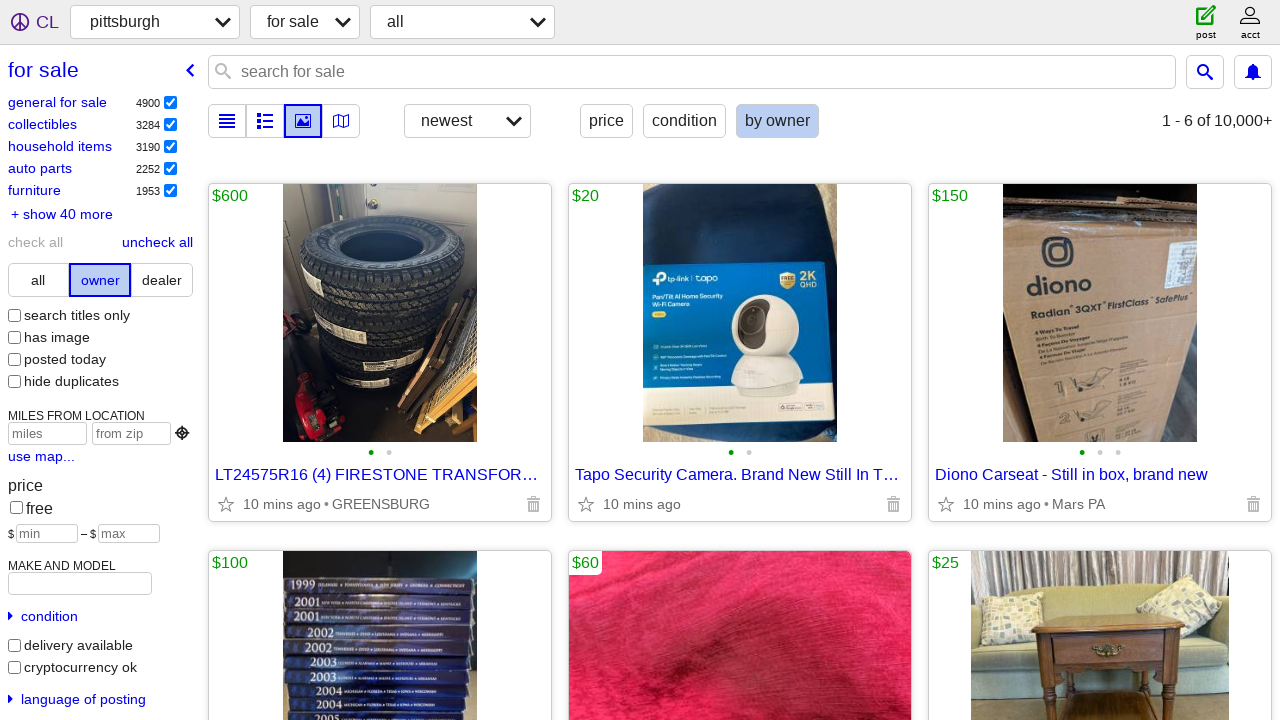

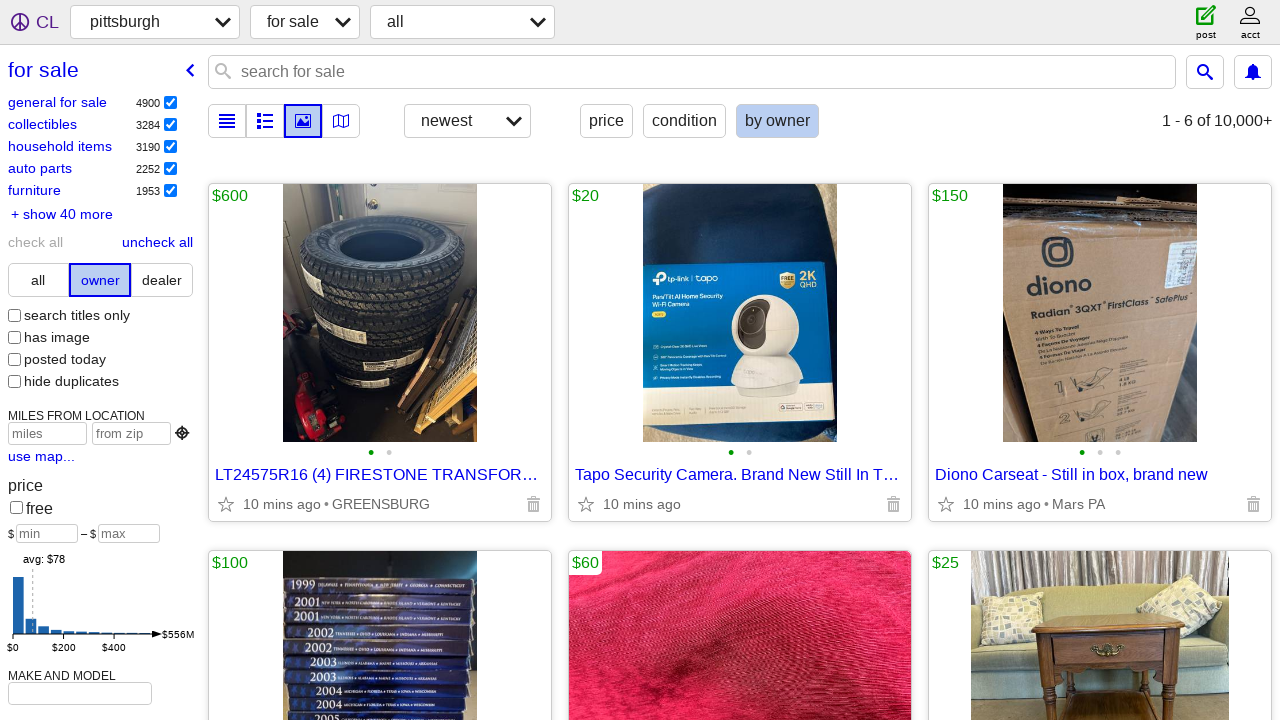